Tests the forget password link functionality by clicking the reset password link on the main page and verifying the password reset page heading is displayed.

Starting URL: https://beta.docuport.app

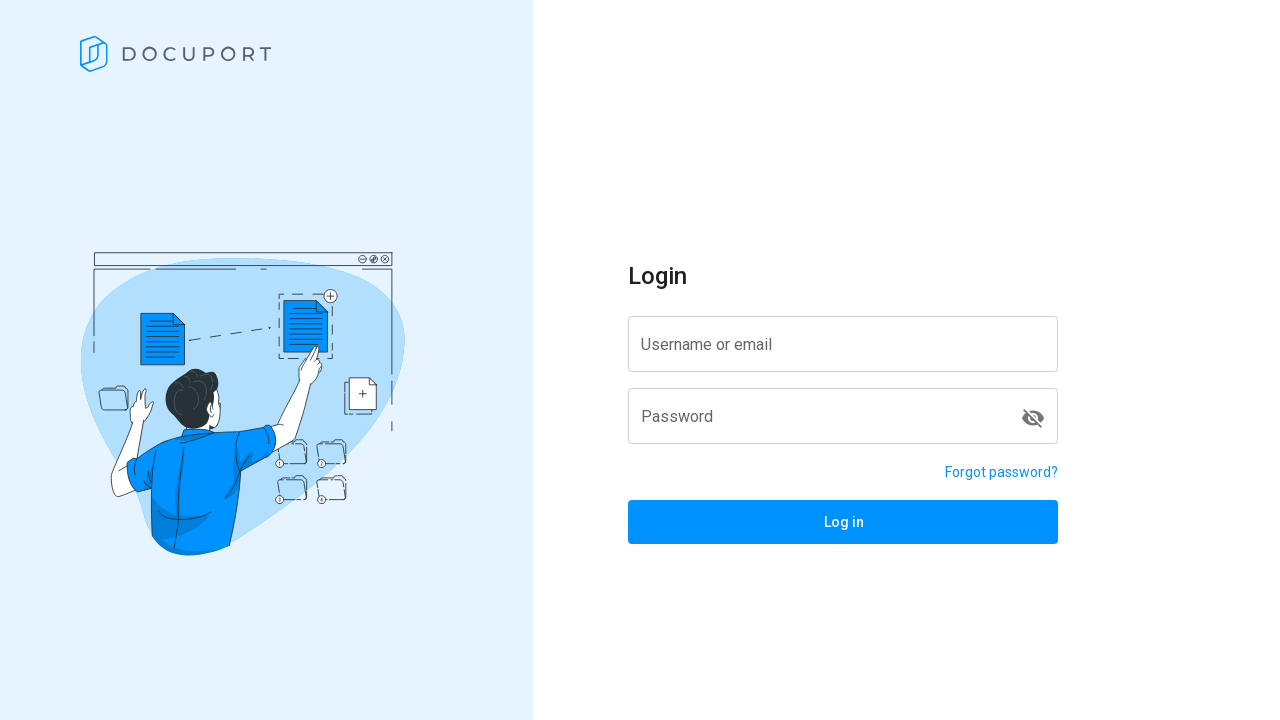

Clicked on the forget password link at (1002, 472) on a[href='/reset-password']
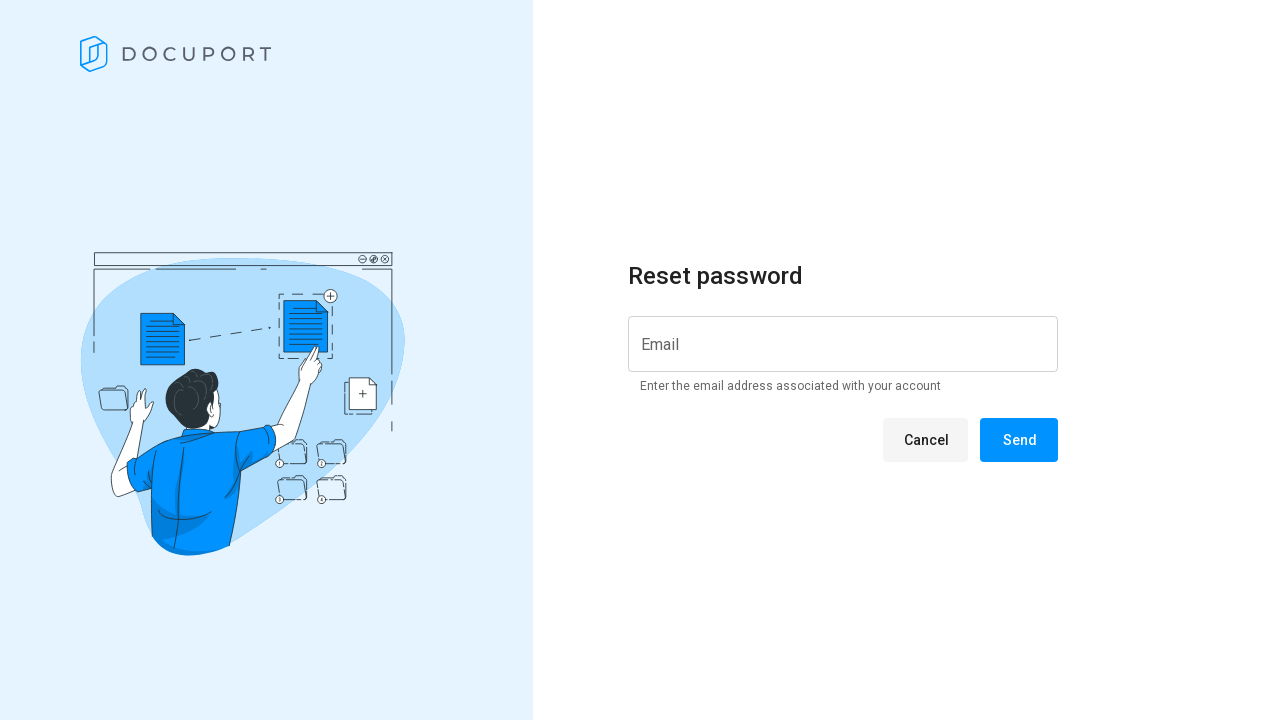

Password reset page heading is visible
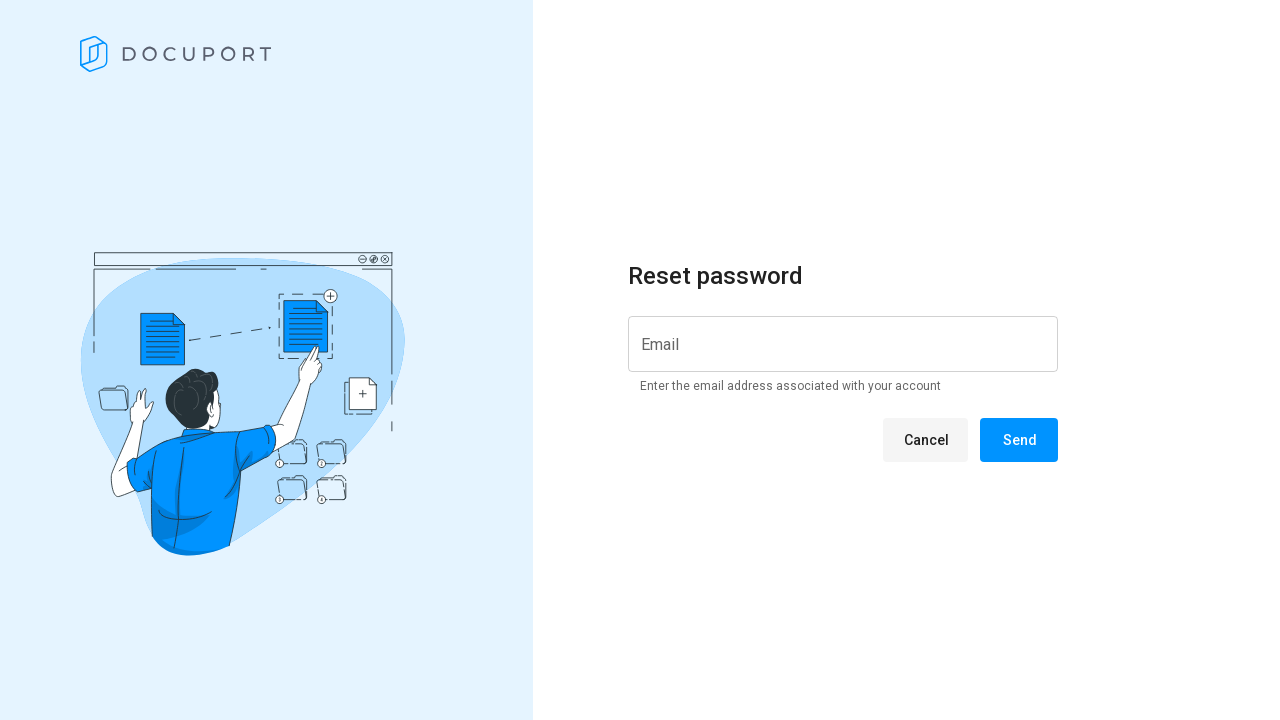

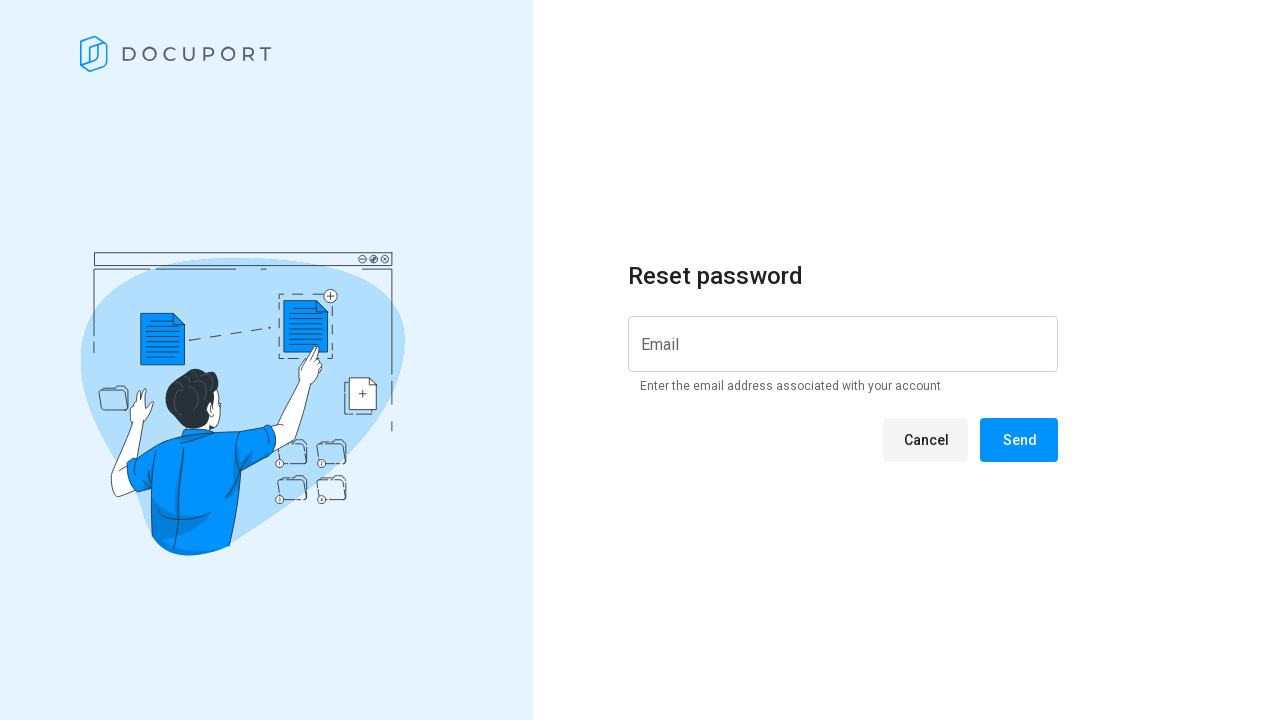